Tests JavaScript information alert handling by clicking a button that triggers an alert, accepting the alert, and verifying the success message is displayed.

Starting URL: http://practice.cydeo.com/javascript_alerts

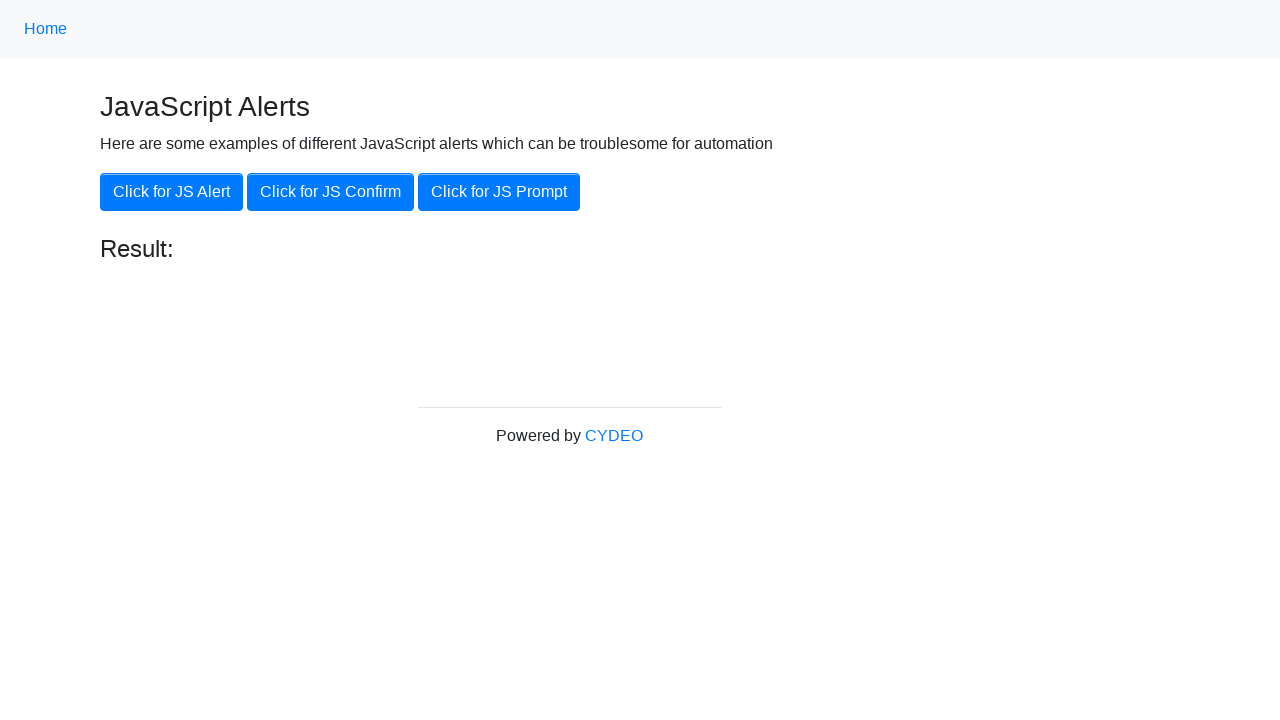

Set up dialog handler to accept the alert
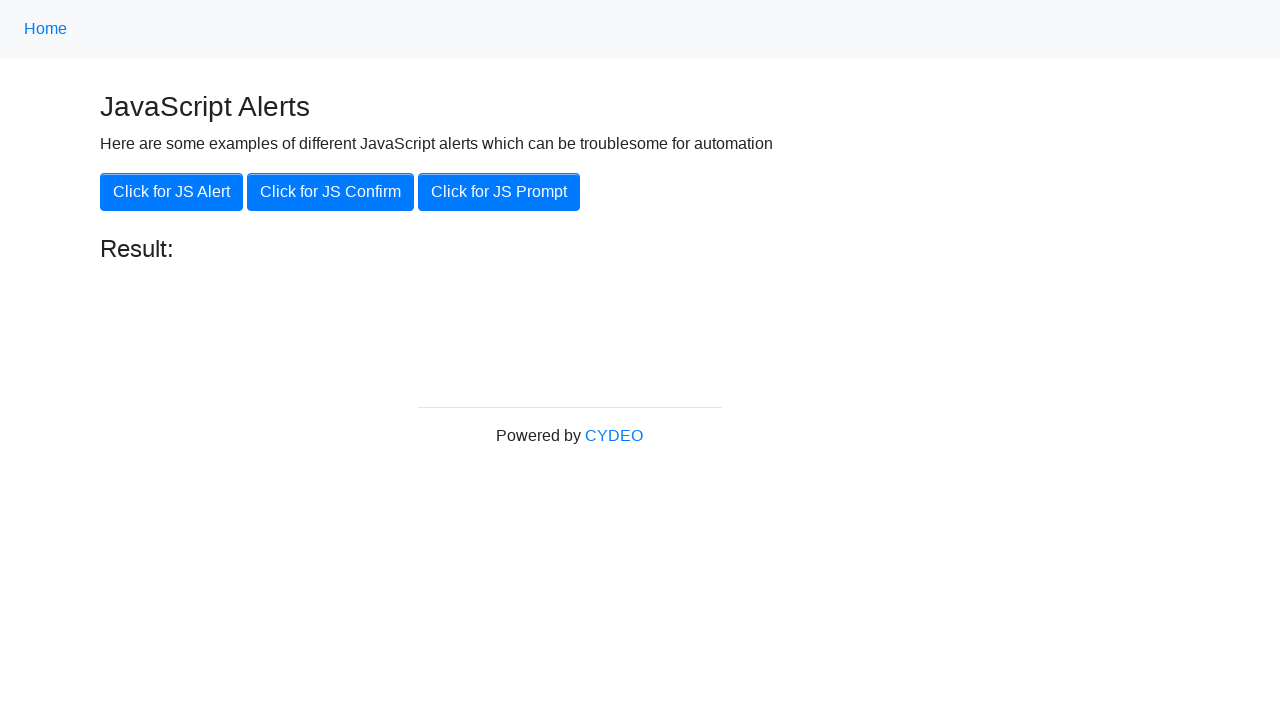

Clicked the 'Click for JS Alert' button to trigger the alert at (172, 192) on xpath=//button[.='Click for JS Alert']
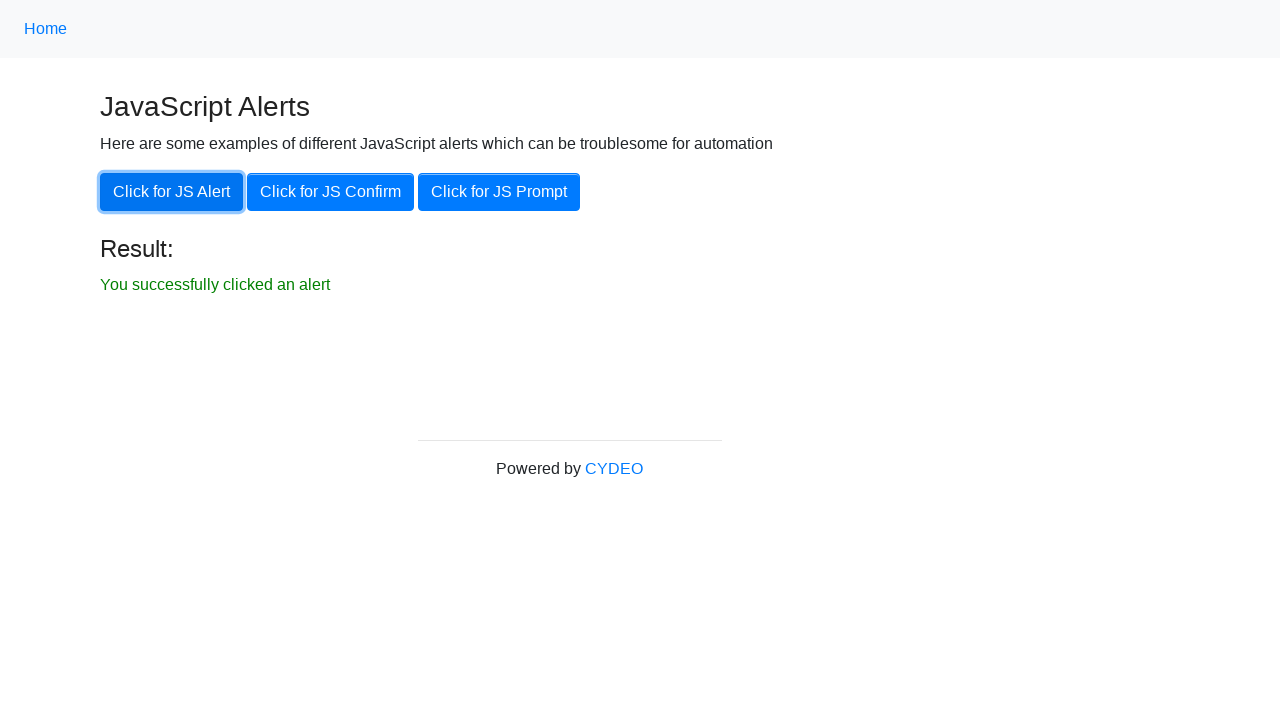

Result element became visible after alert was accepted
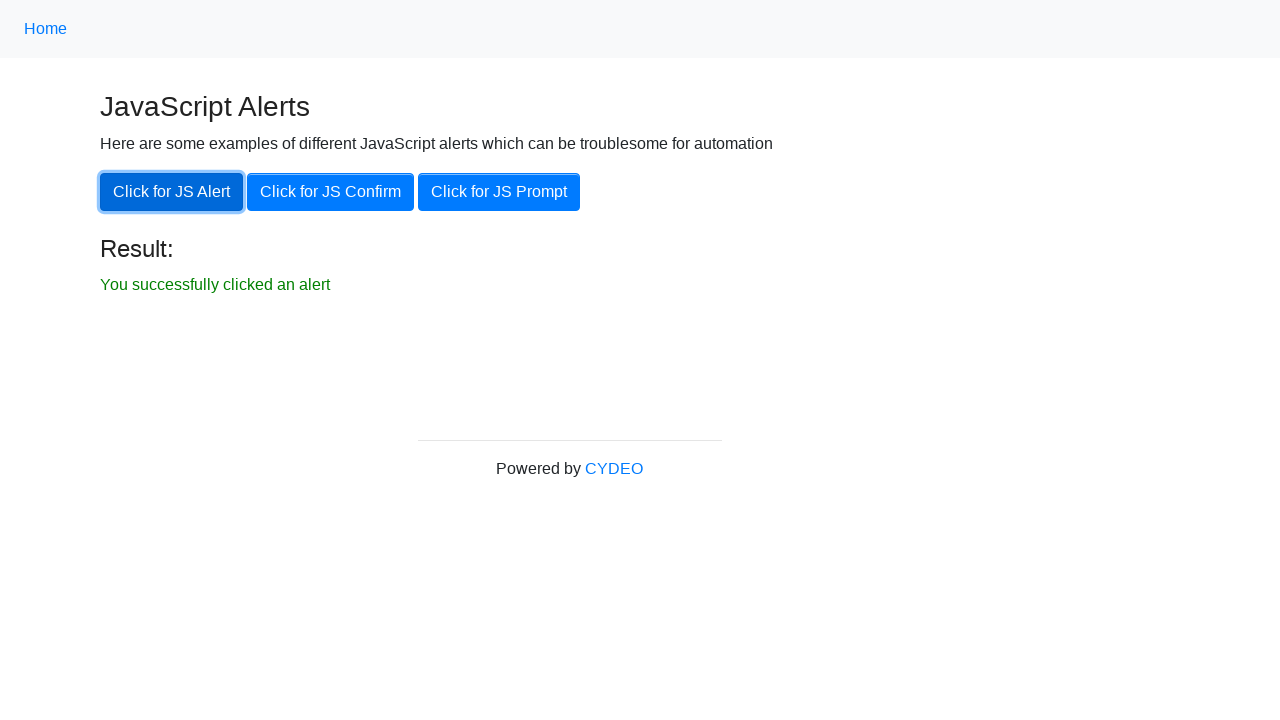

Verified that the success message is displayed
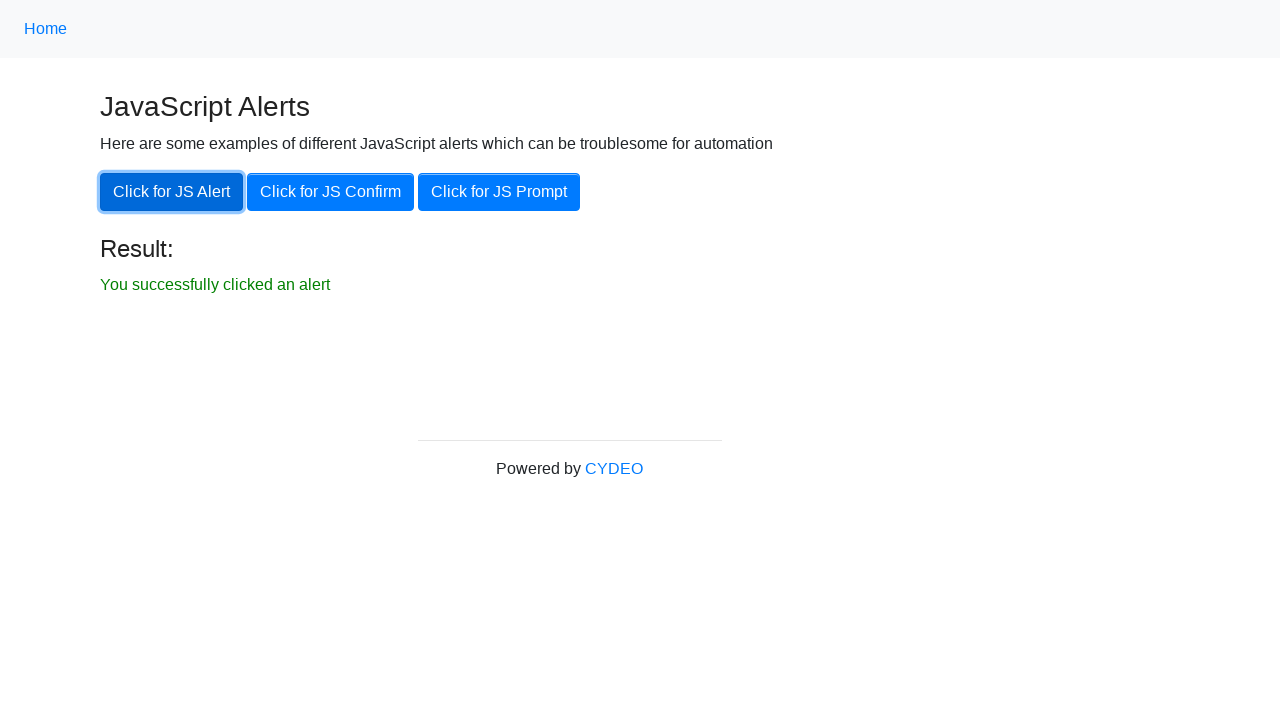

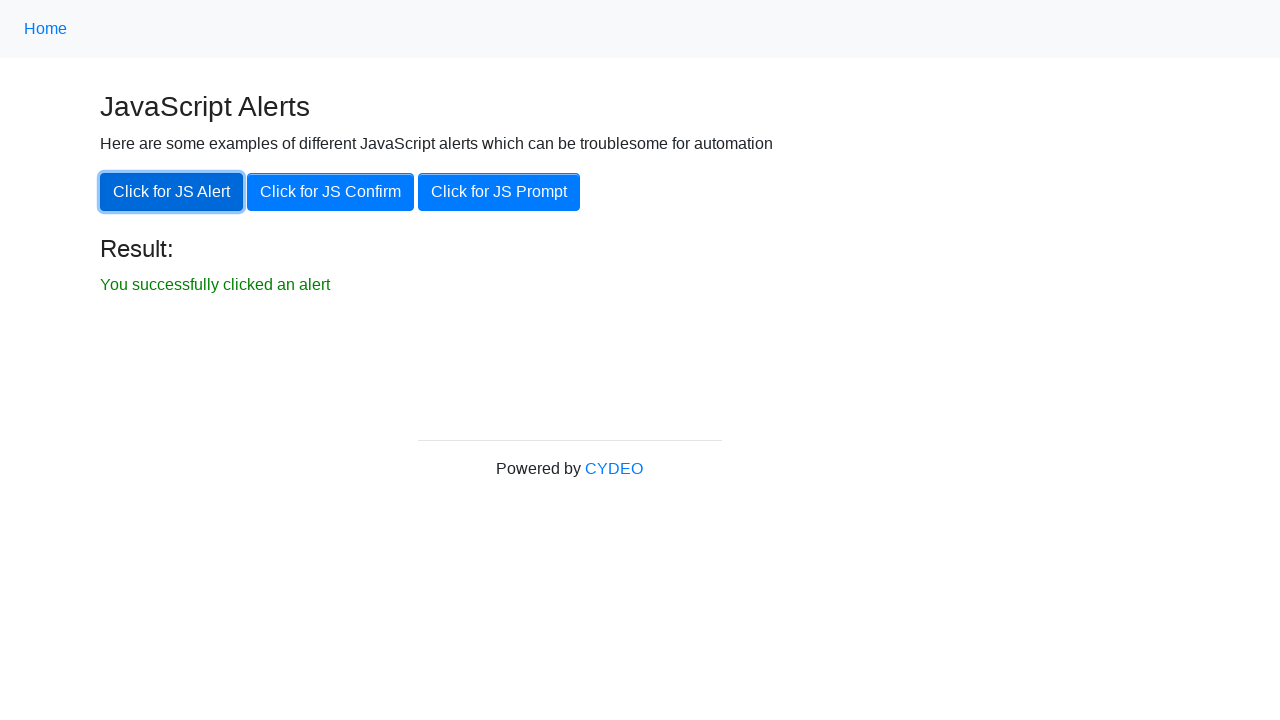